Tests different button interactions including single click, double click, and right click on various buttons.

Starting URL: https://www.tutorialspoint.com/selenium/practice/slider.php

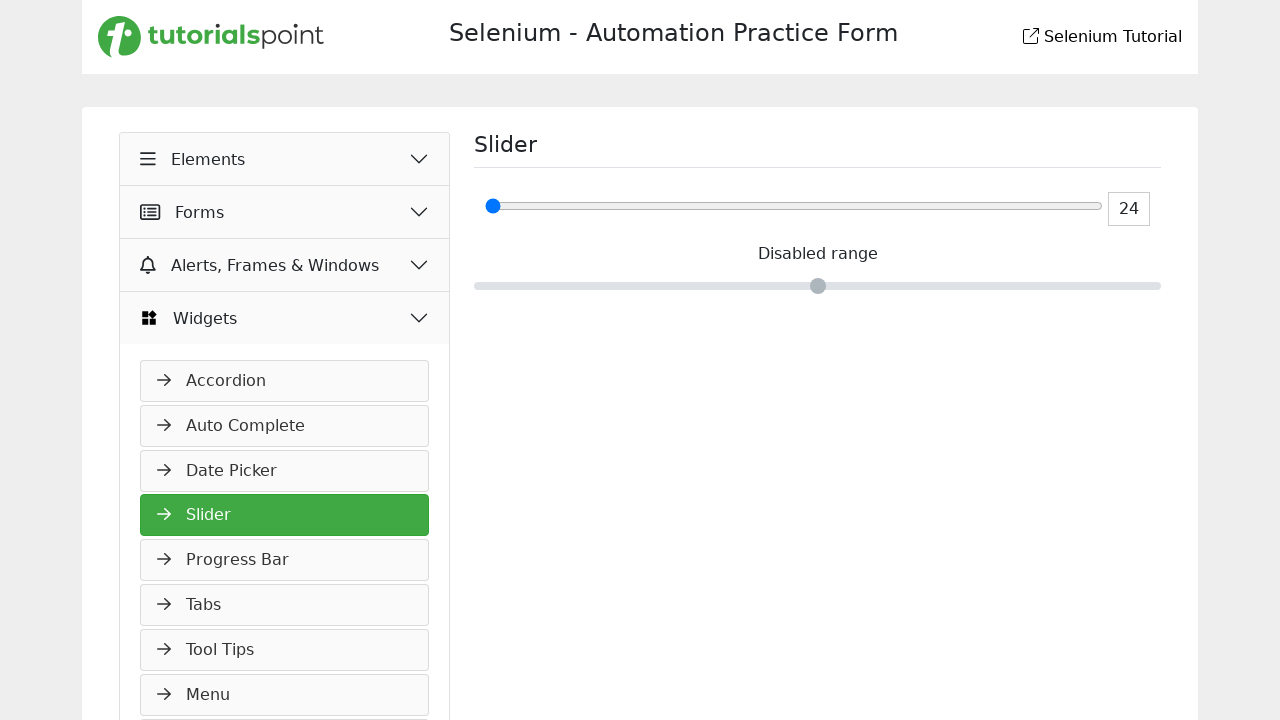

Clicked Elements button to navigate to elements section at (285, 159) on xpath=//button[normalize-space()='Elements']
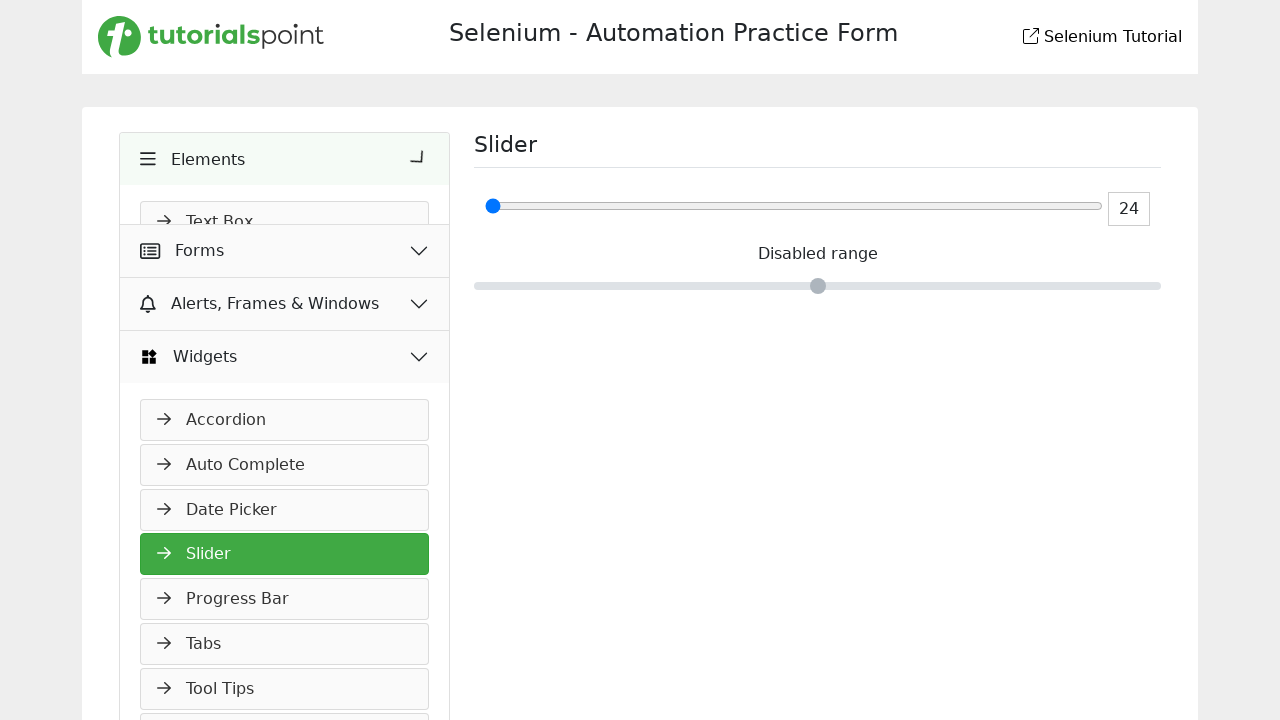

Clicked Buttons link to access button practice page at (285, 402) on xpath=//a[normalize-space()='Buttons']
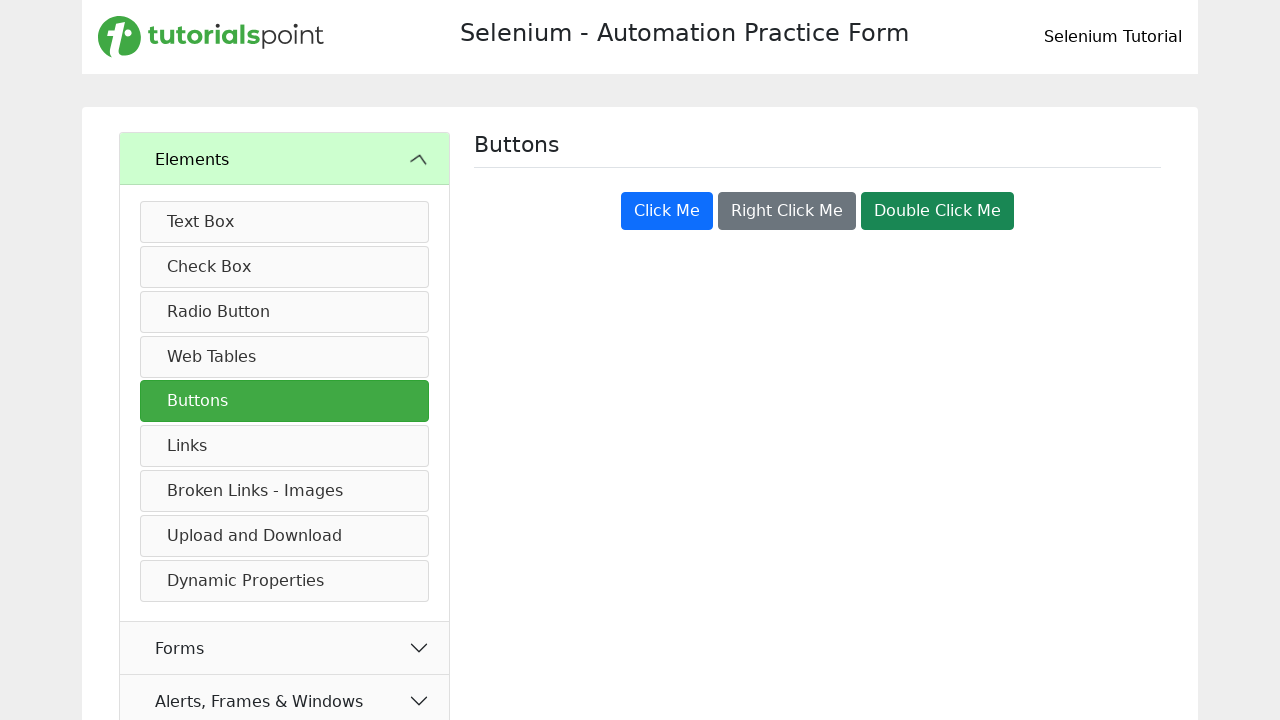

Performed single click on 'Click Me' button at (667, 211) on xpath=//button[normalize-space()='Click Me']
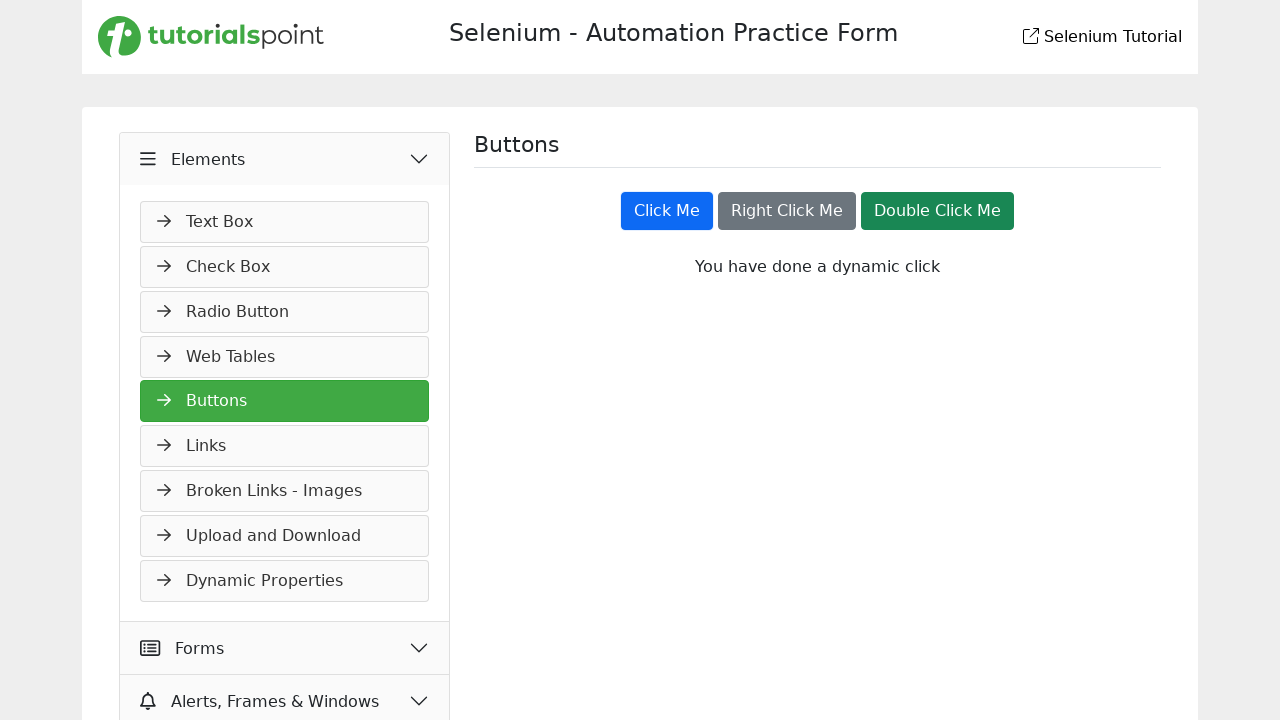

Performed double click on 'Double Click Me' button at (938, 211) on xpath=//button[normalize-space()='Double Click Me']
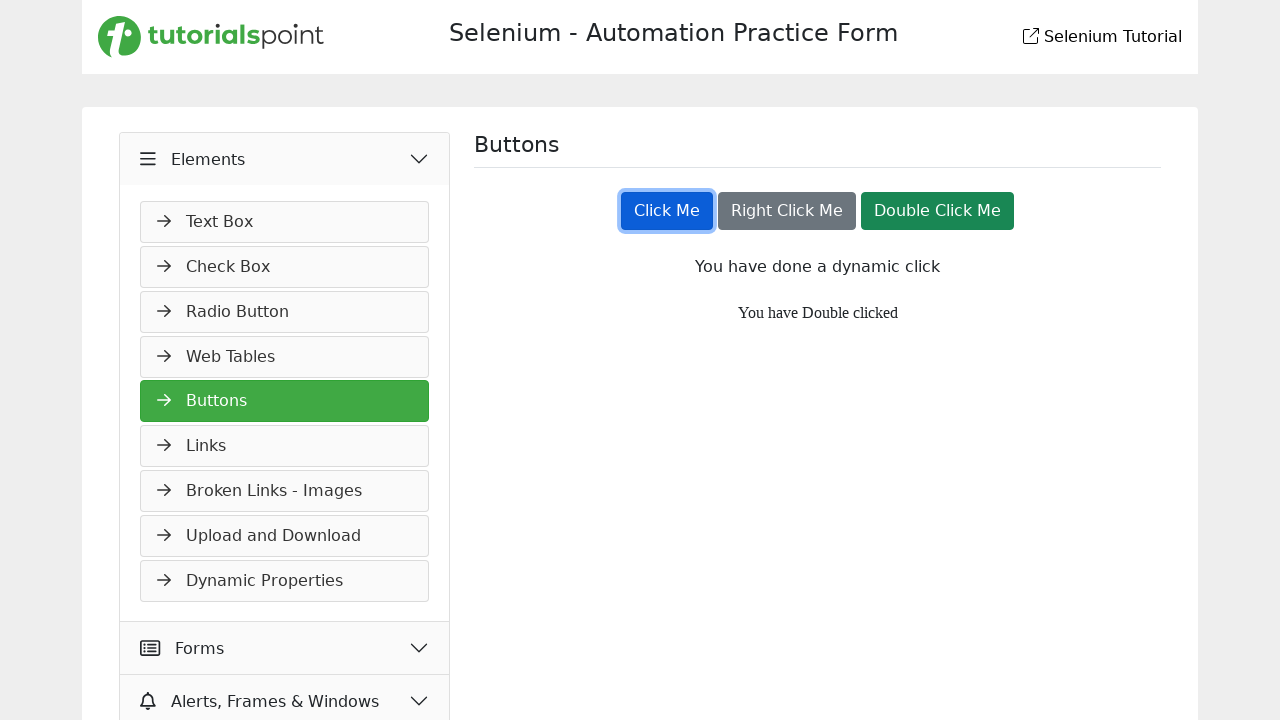

Performed right click on 'Right Click Me' button at (787, 211) on //button[normalize-space()='Right Click Me']
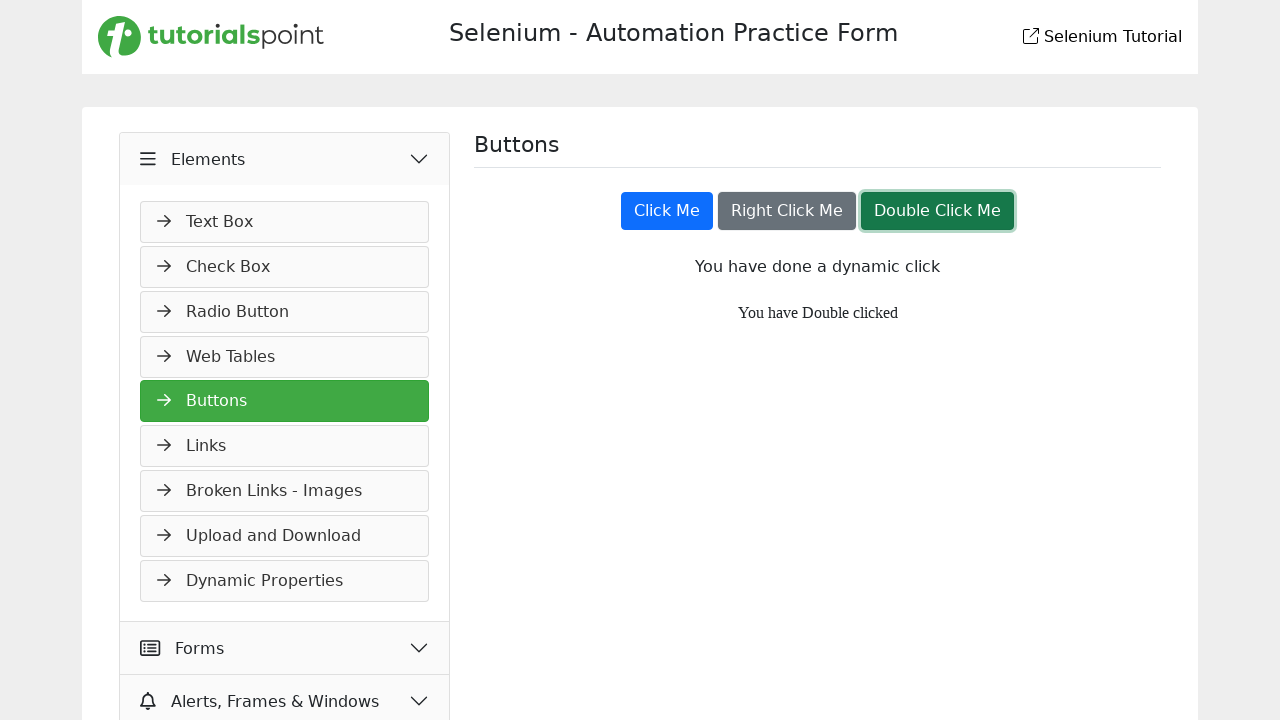

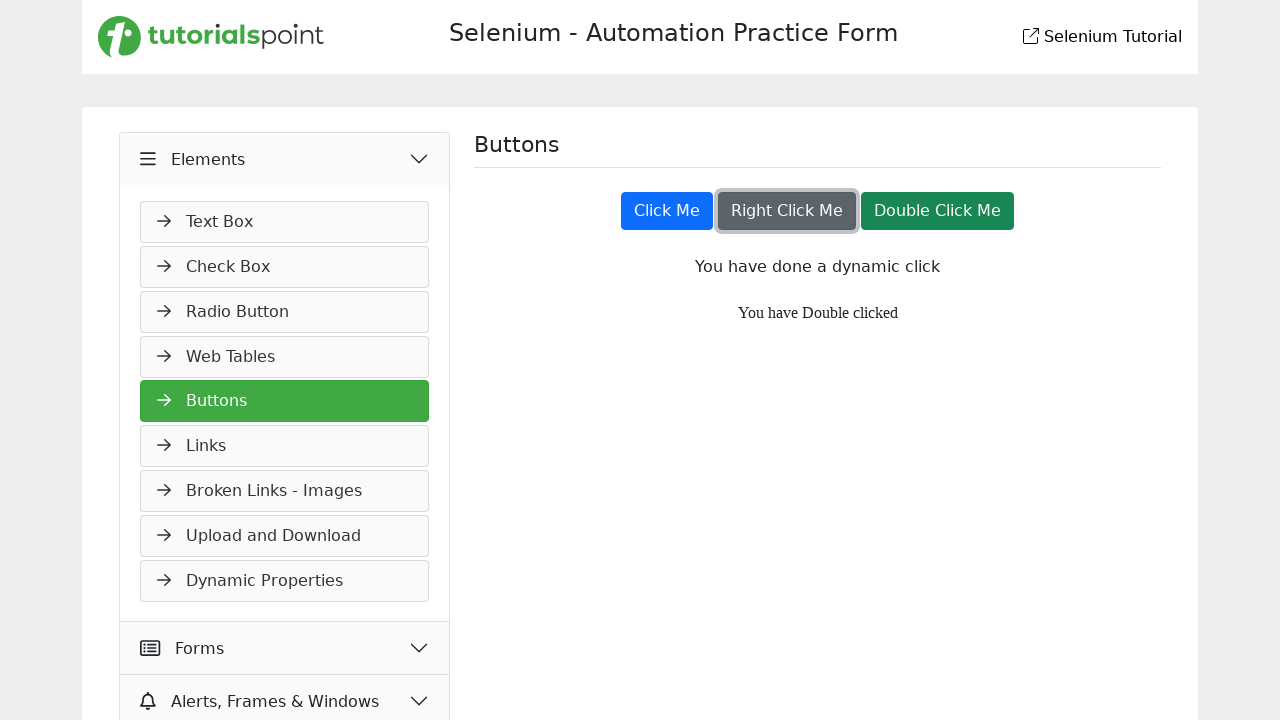